Navigates to the Zagreb Stock Exchange index page and verifies that stock trend information is displayed on the page.

Starting URL: https://zse.hr/en/indeks-366/365?isin=HRZB00ICBEX6

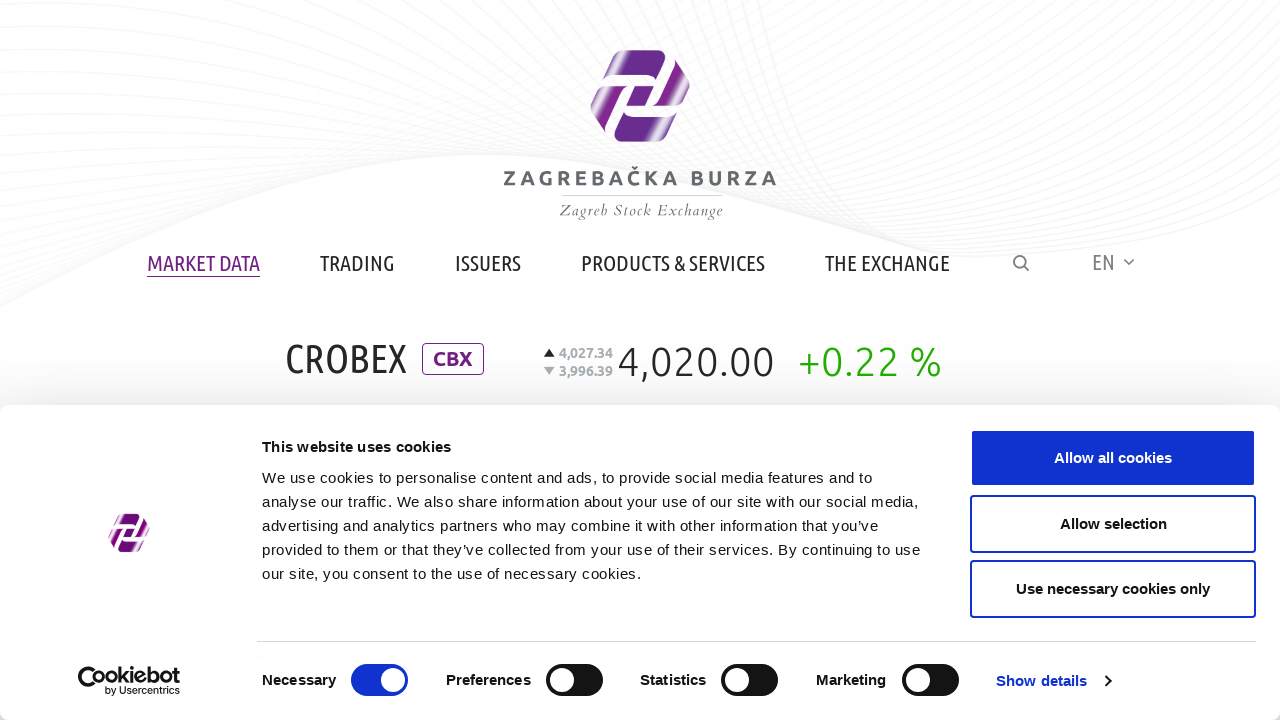

Navigated to Zagreb Stock Exchange index page
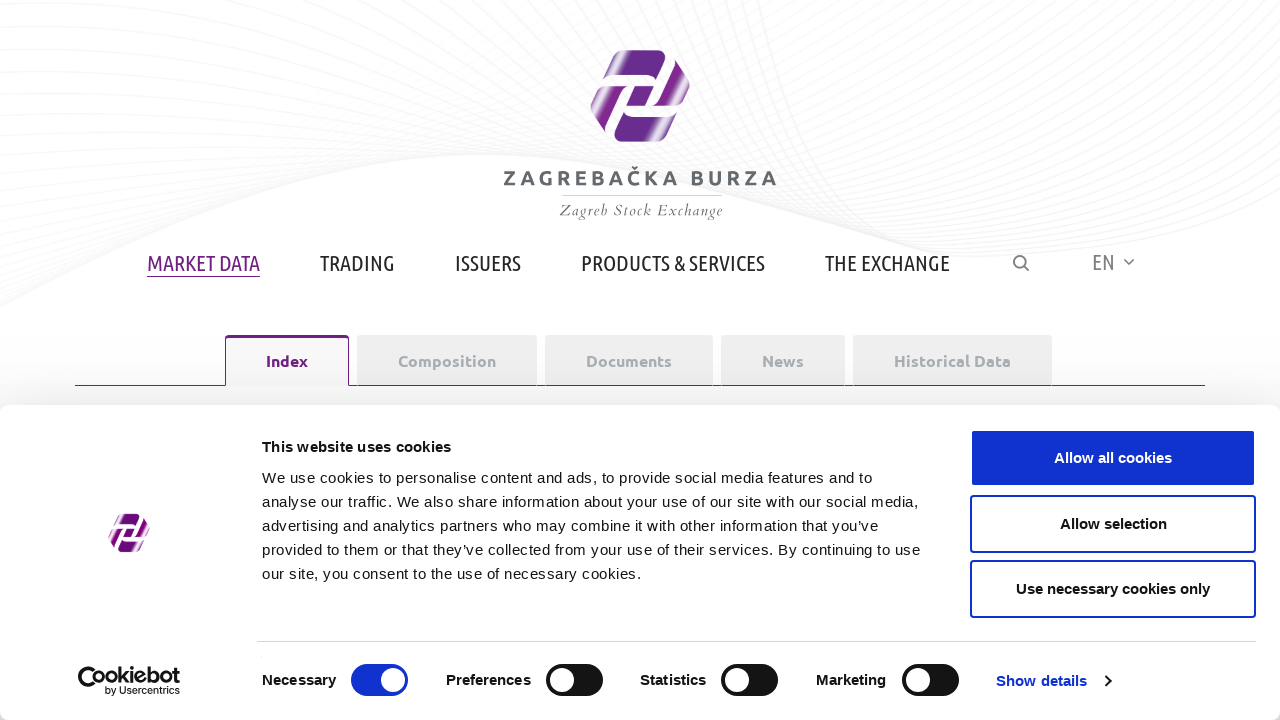

Stock trend information element is now visible on the page
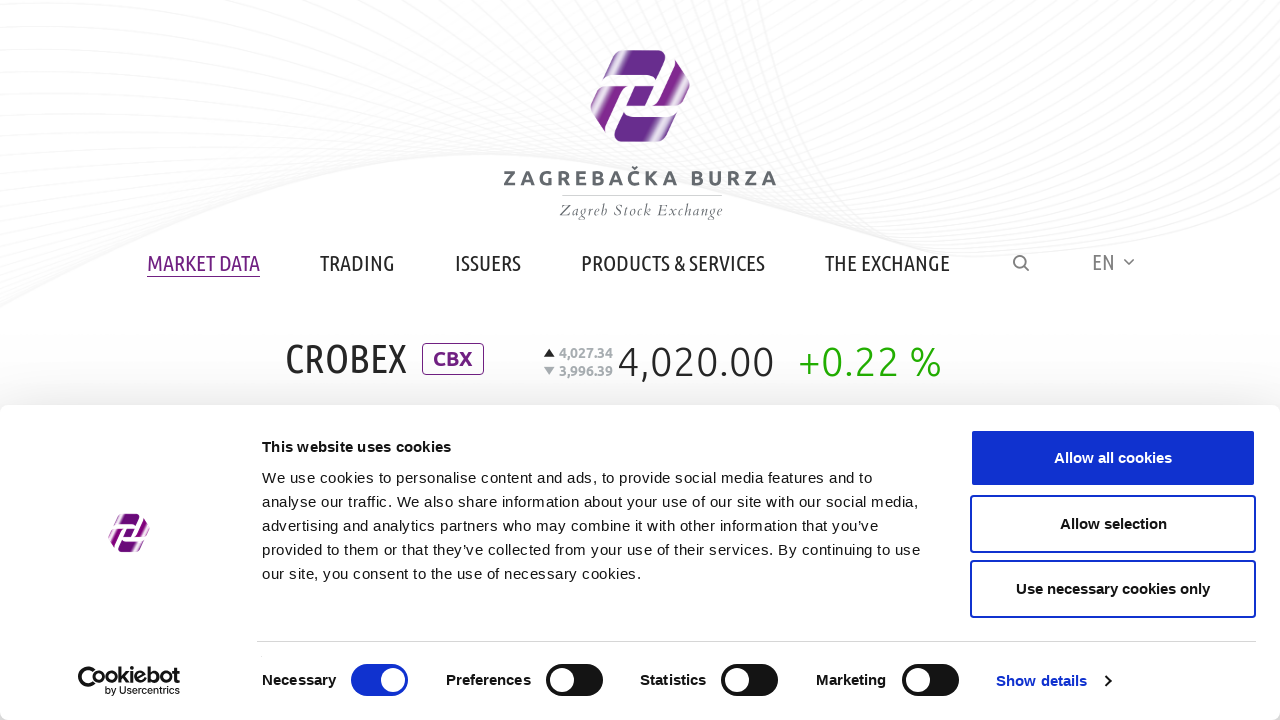

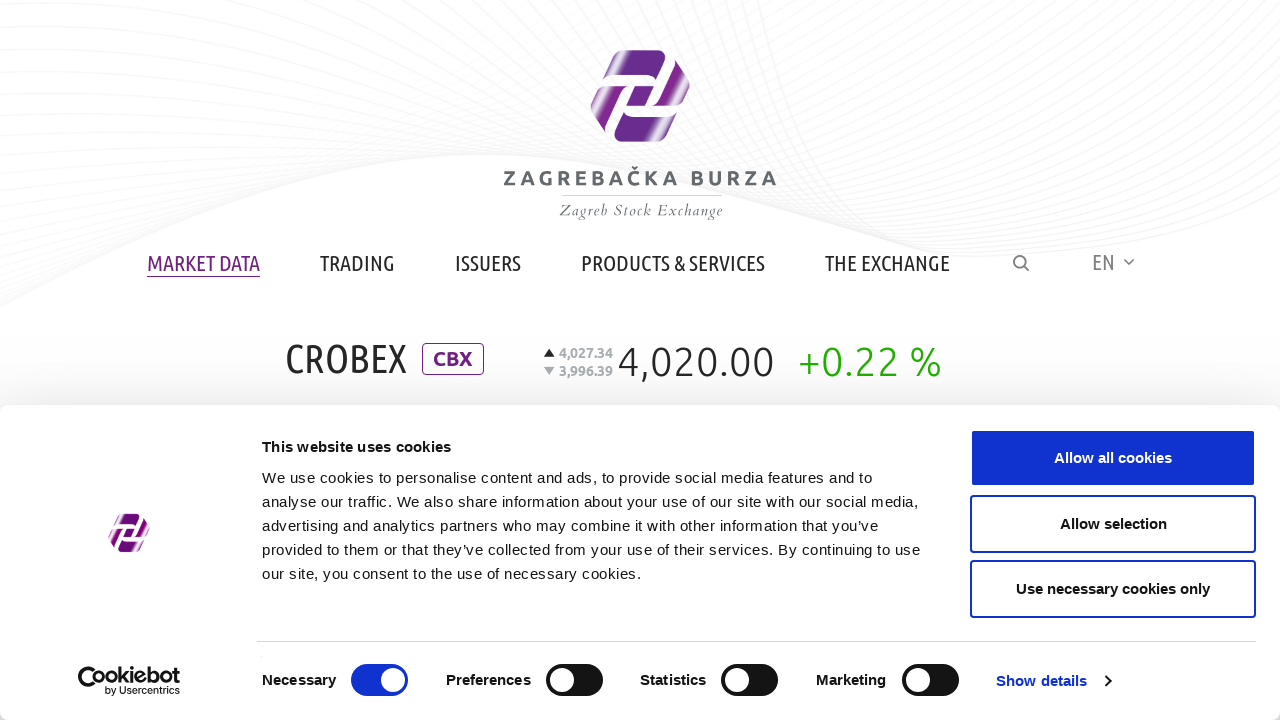